Tests registration form validation with mismatched confirmation email, verifying error message

Starting URL: https://alada.vn/tai-khoan/dang-ky.html

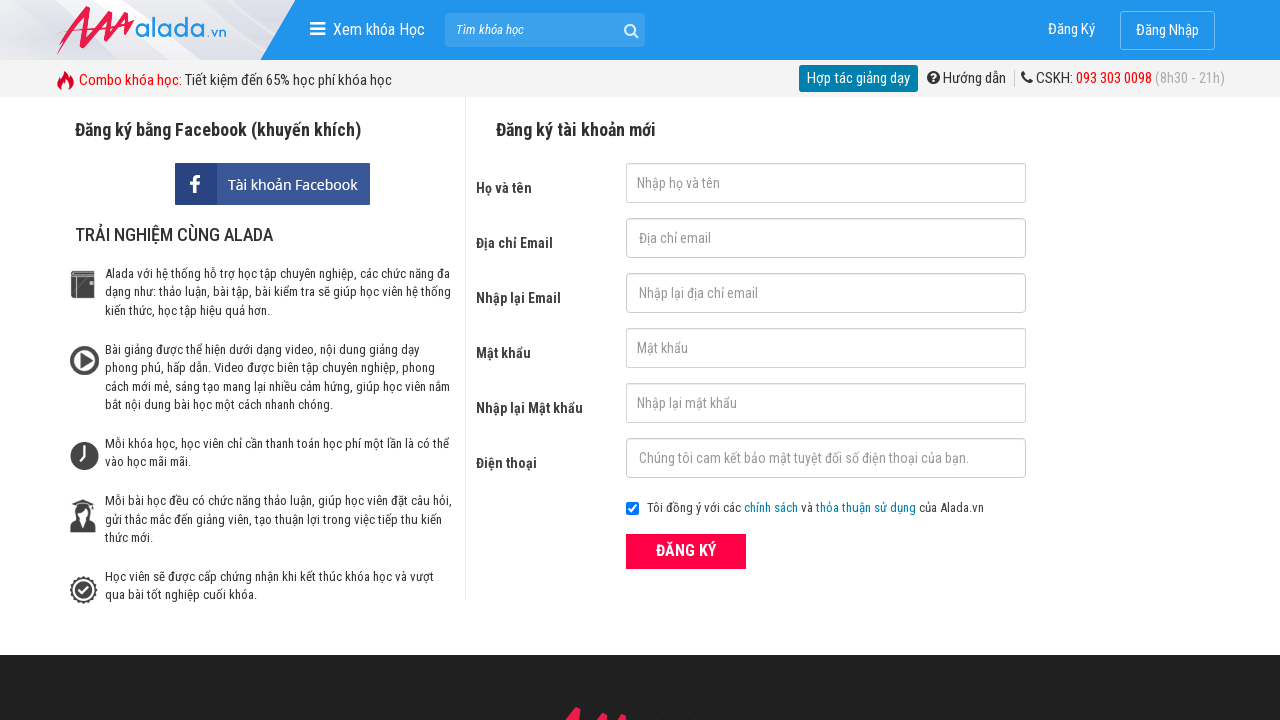

Filled first name field with 'Nhat' on #txtFirstname
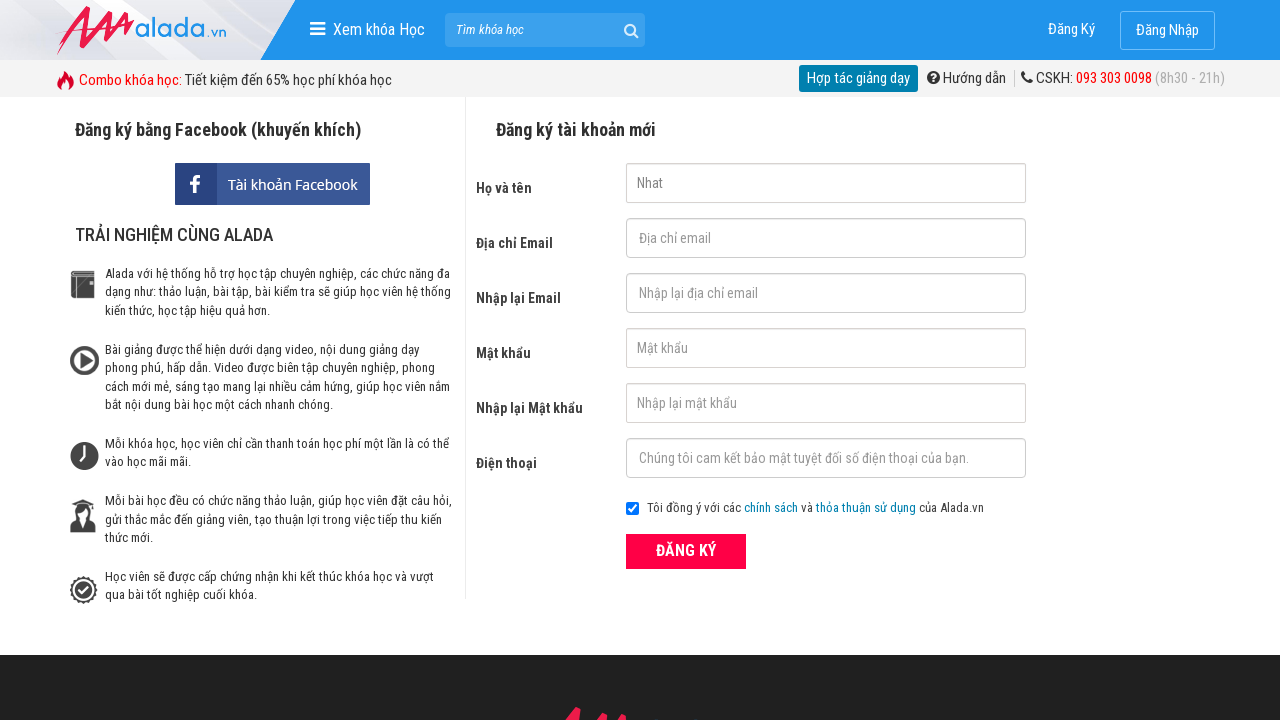

Filled email field with '123@gmail.com' on input[name='txtEmail']
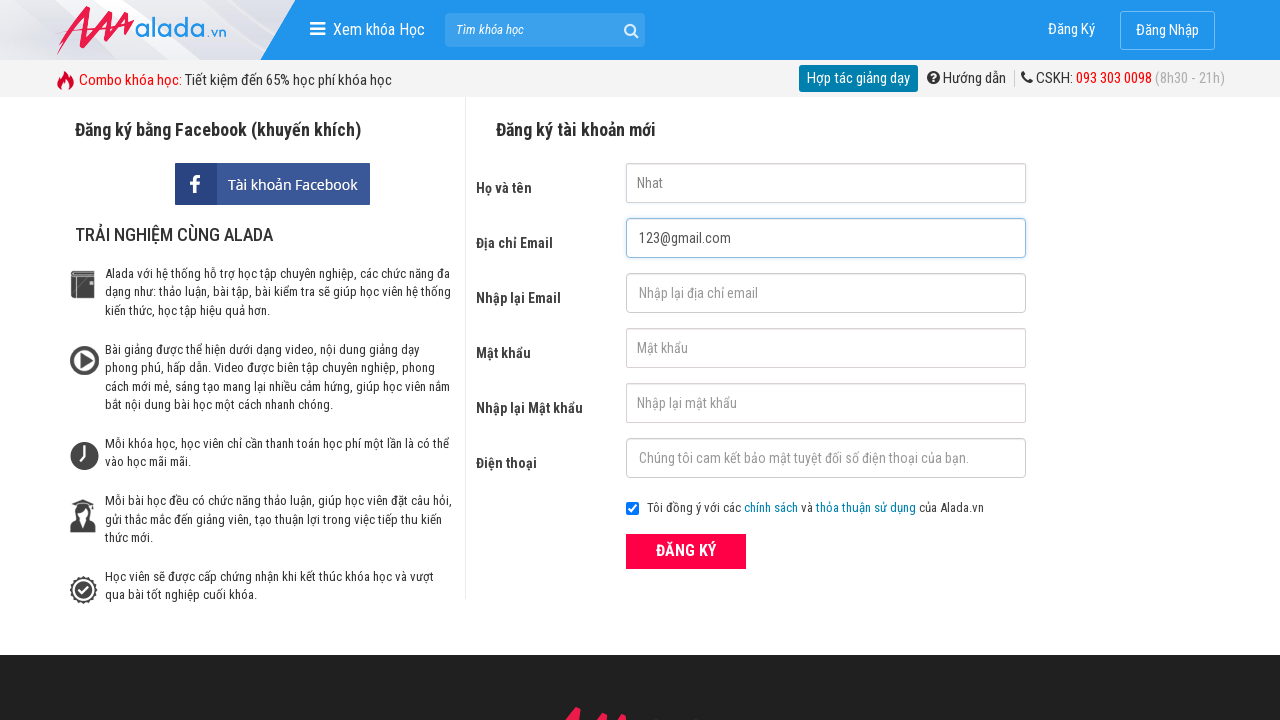

Filled confirmation email field with mismatched email '1234@@gmail.com' on #txtCEmail
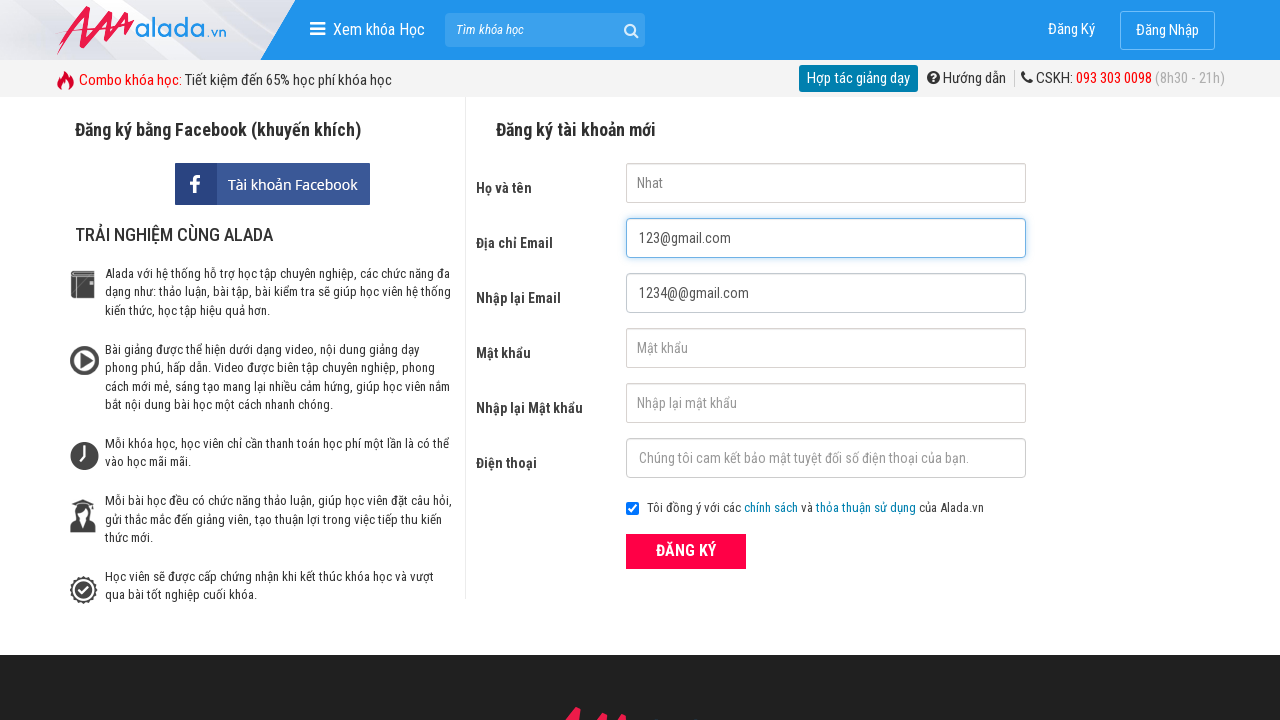

Filled password field with '123456' on #txtPassword
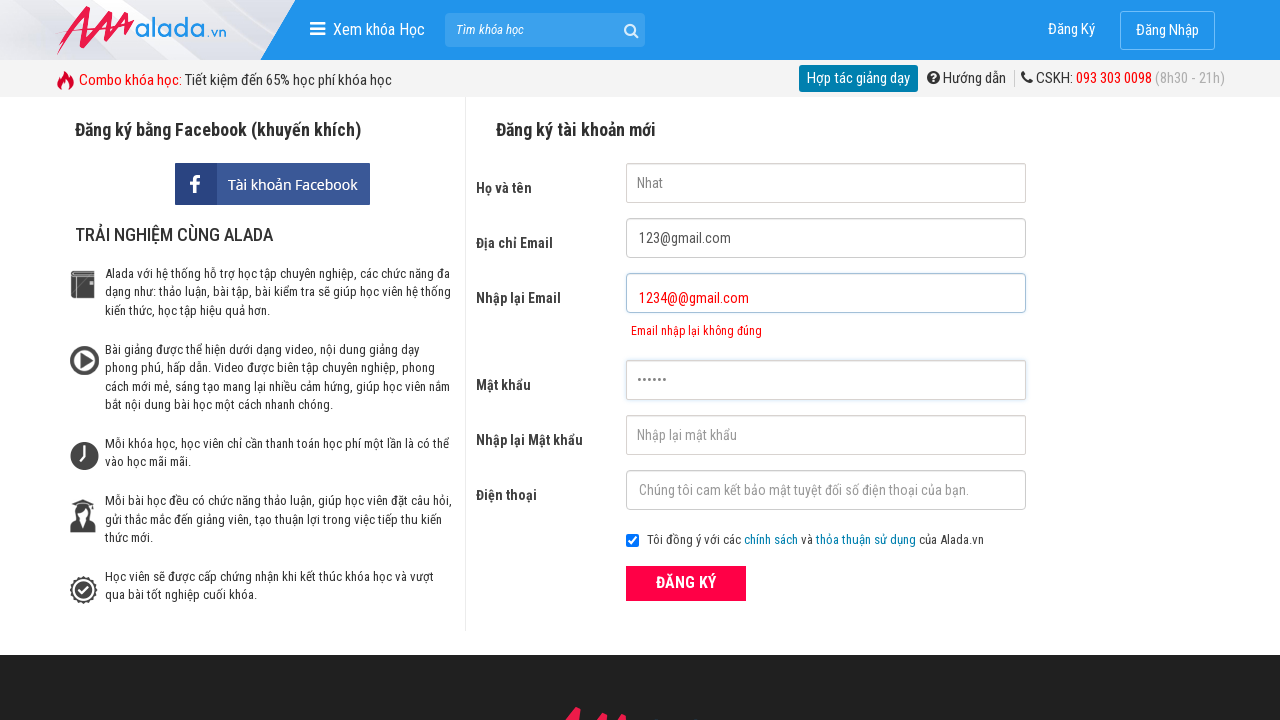

Filled password confirmation field with '123456' on #txtCPassword
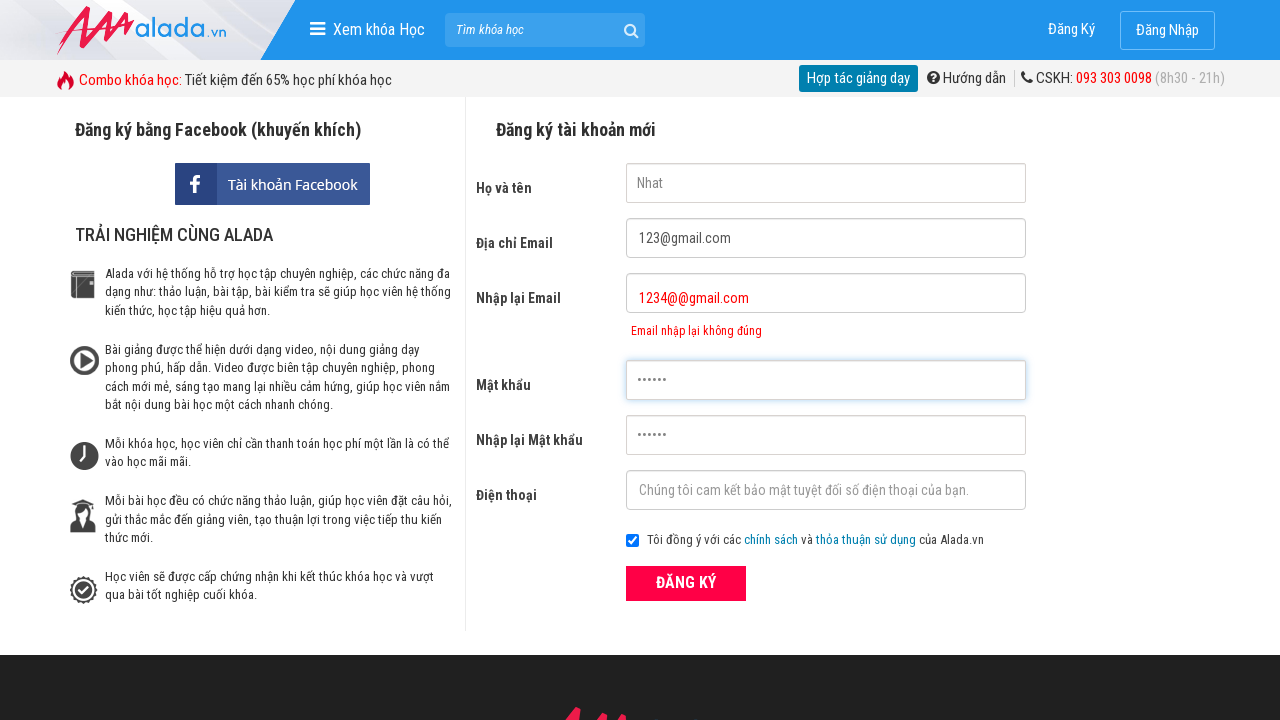

Filled phone field with '0988123456' on #txtPhone
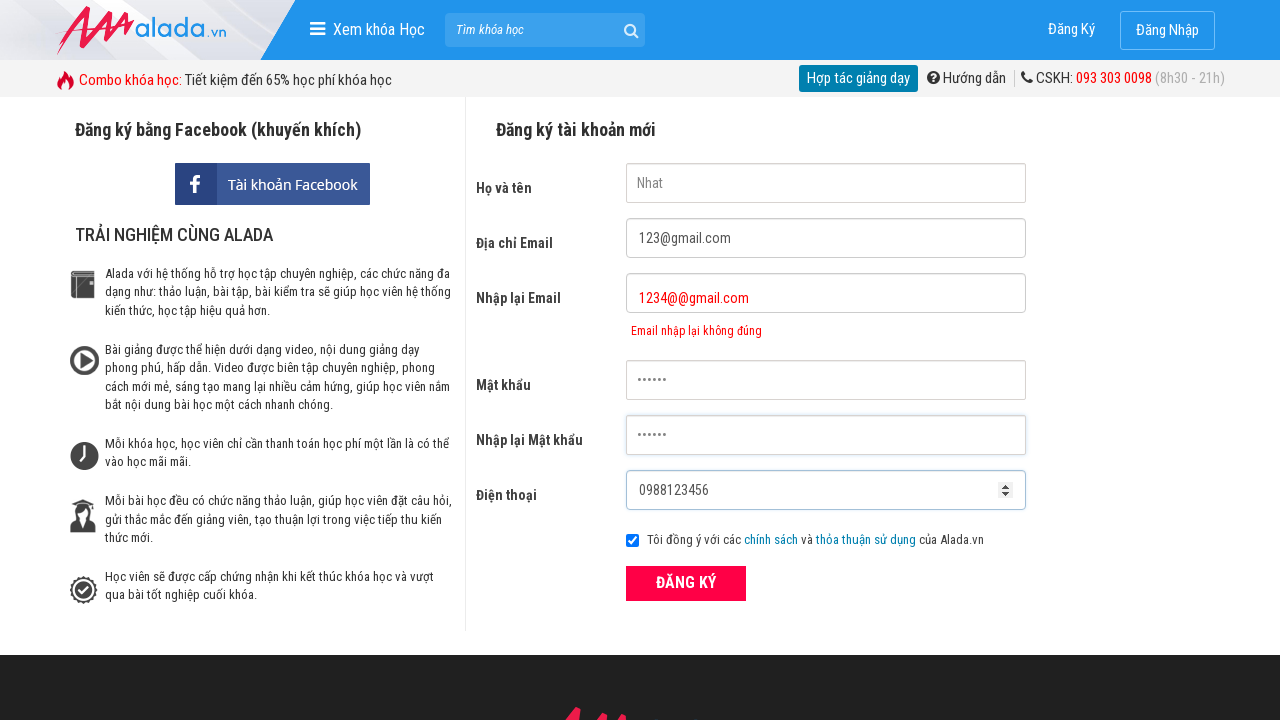

Clicked ĐĂNG KÝ (register) button at (686, 583) on xpath=//form[@id='frmLogin']//button[text()='ĐĂNG KÝ']
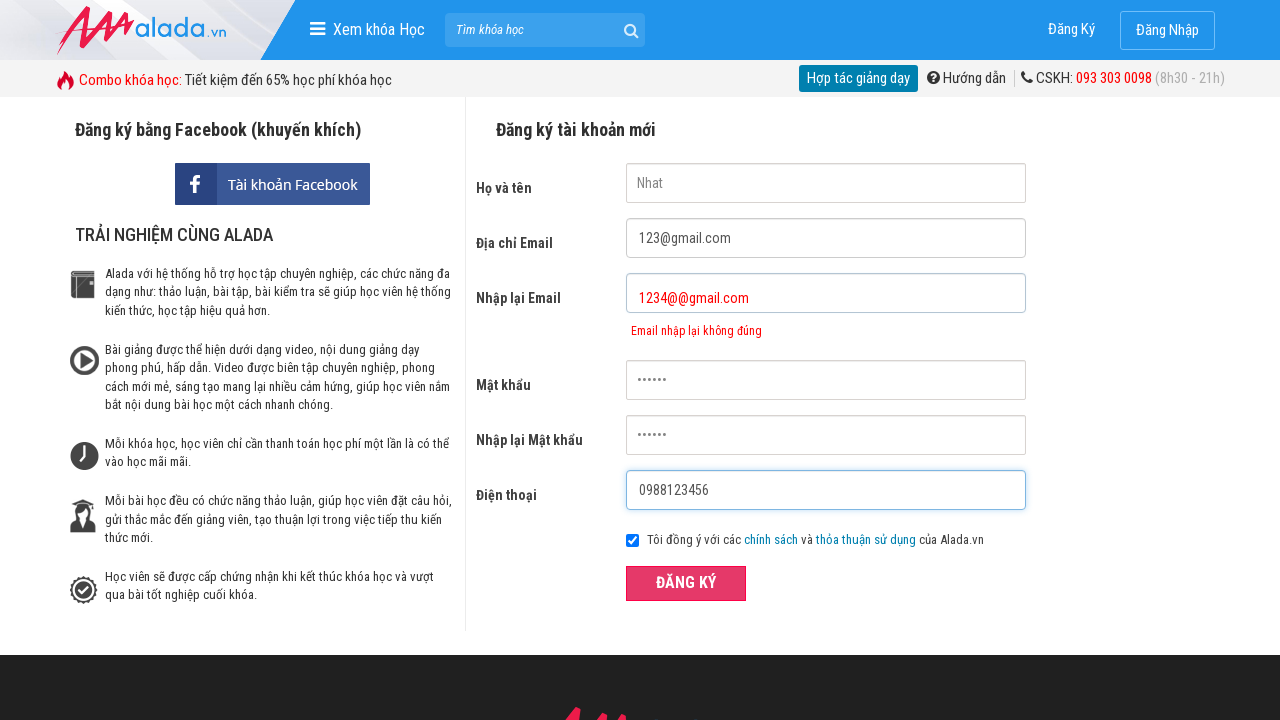

Verified error message 'Email nhập lại không đúng' displayed for mismatched confirmation email
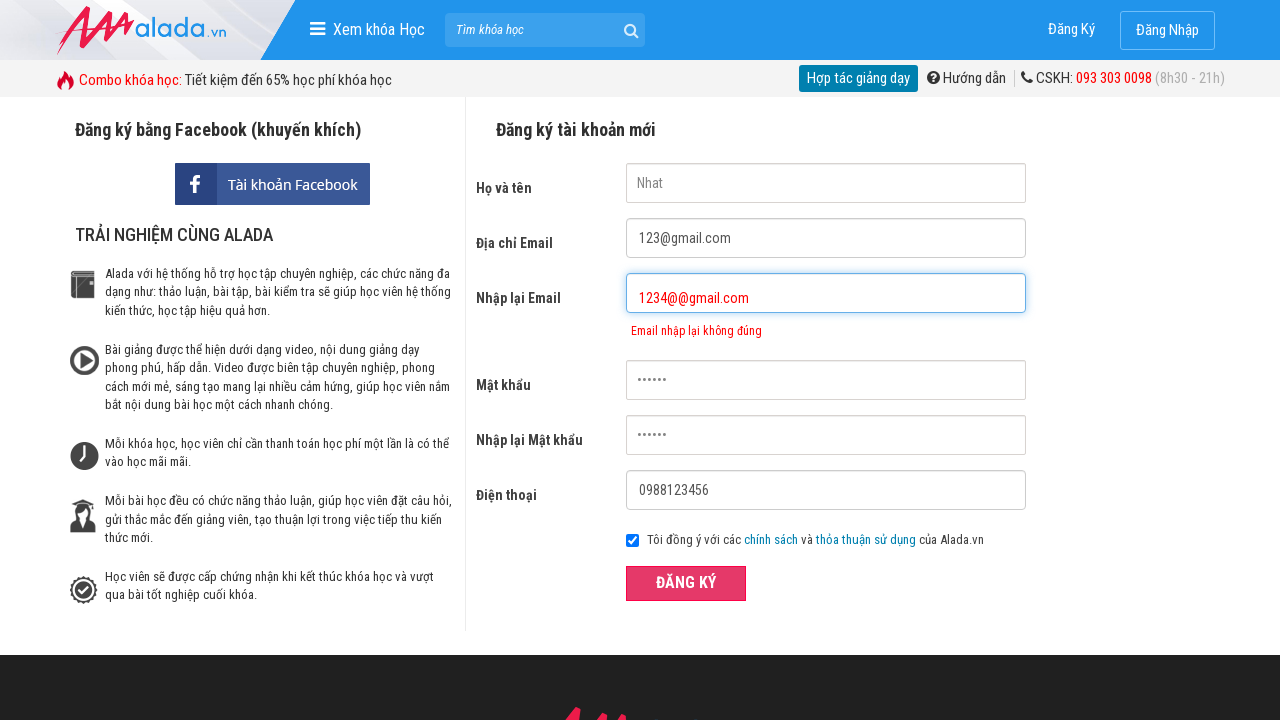

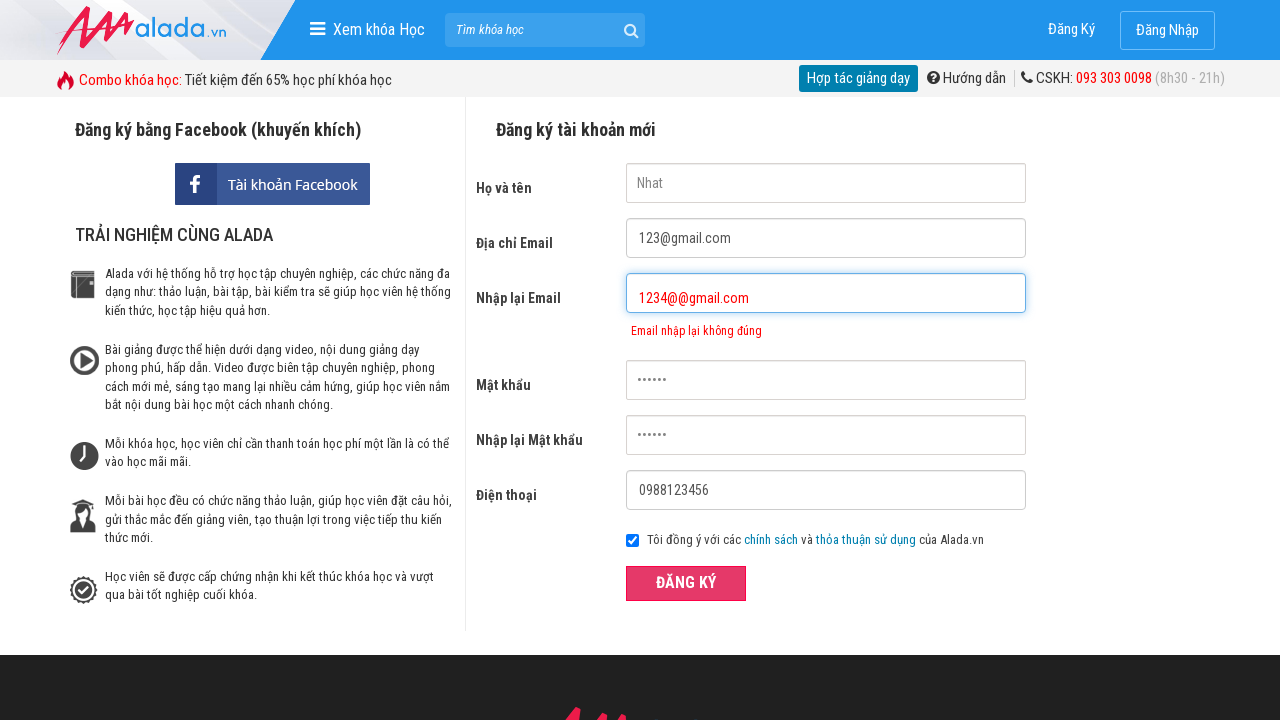